Tests the back to top button by scrolling down, clicking the button, and verifying the page scrolls back to the top (scroll position becomes 0) and the button becomes hidden.

Starting URL: https://bcparks.ca/

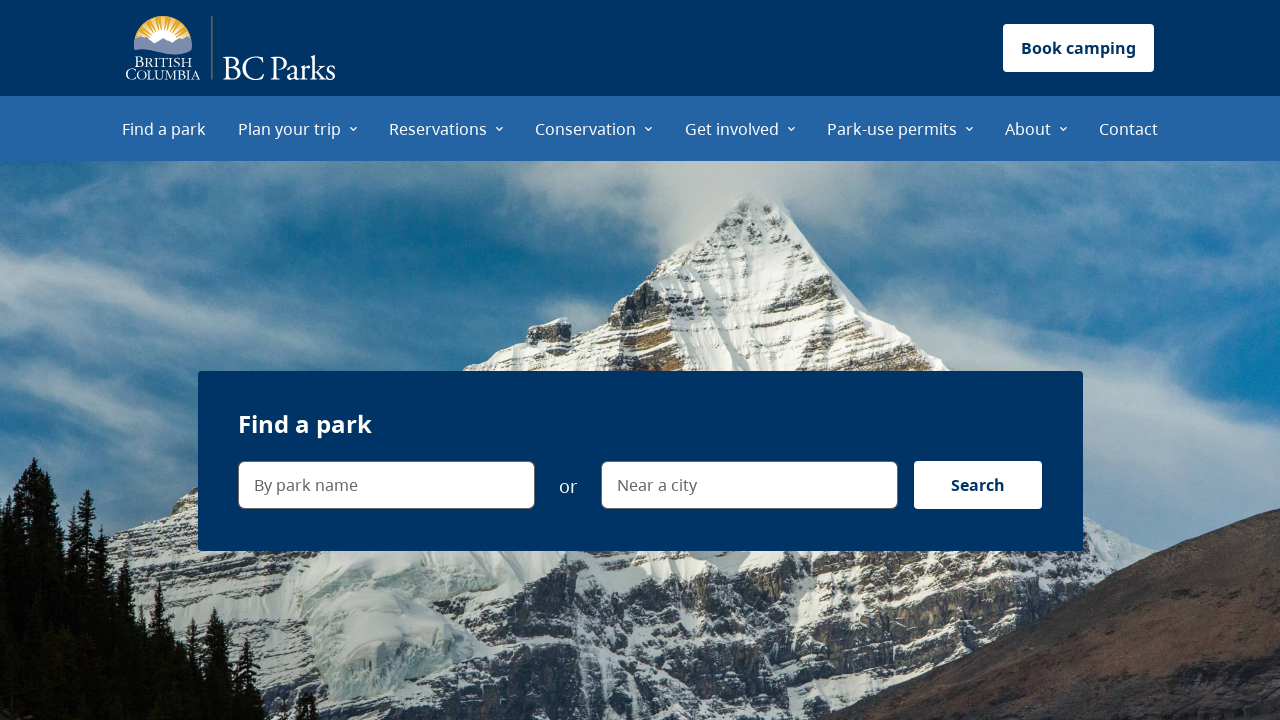

Waited for page to fully load (networkidle state)
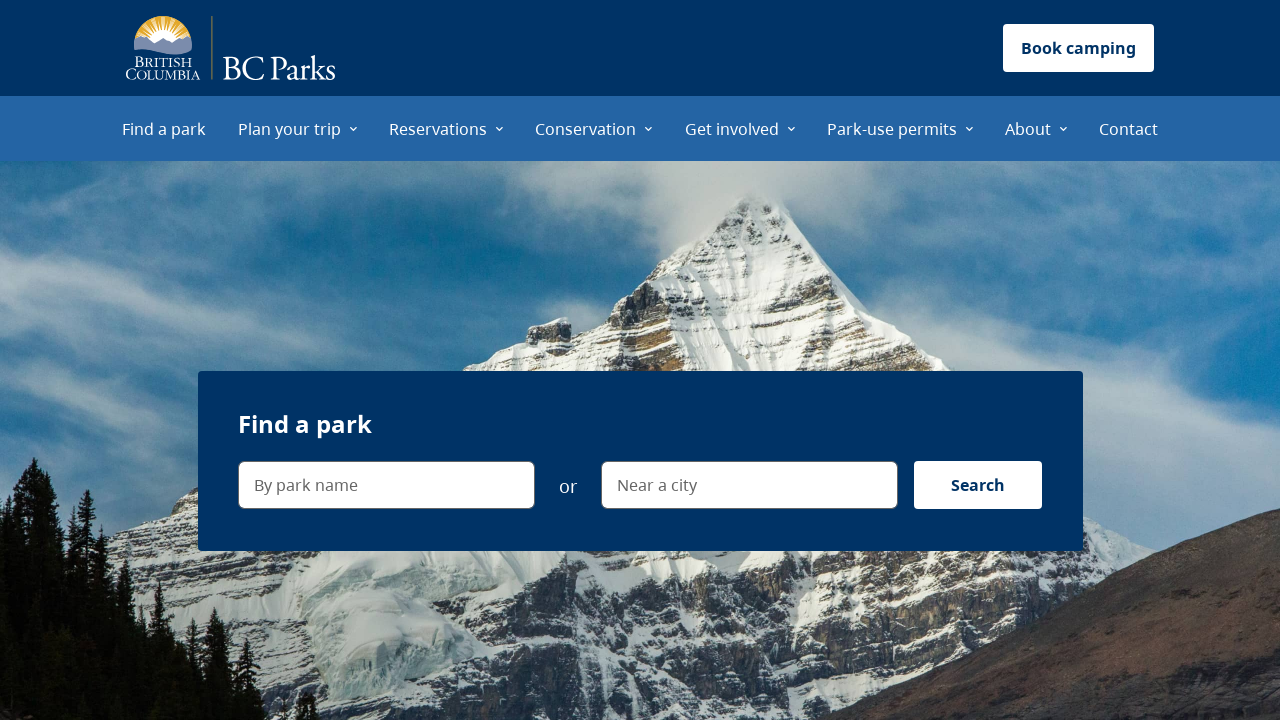

Scrolled down the page by 5000 pixels
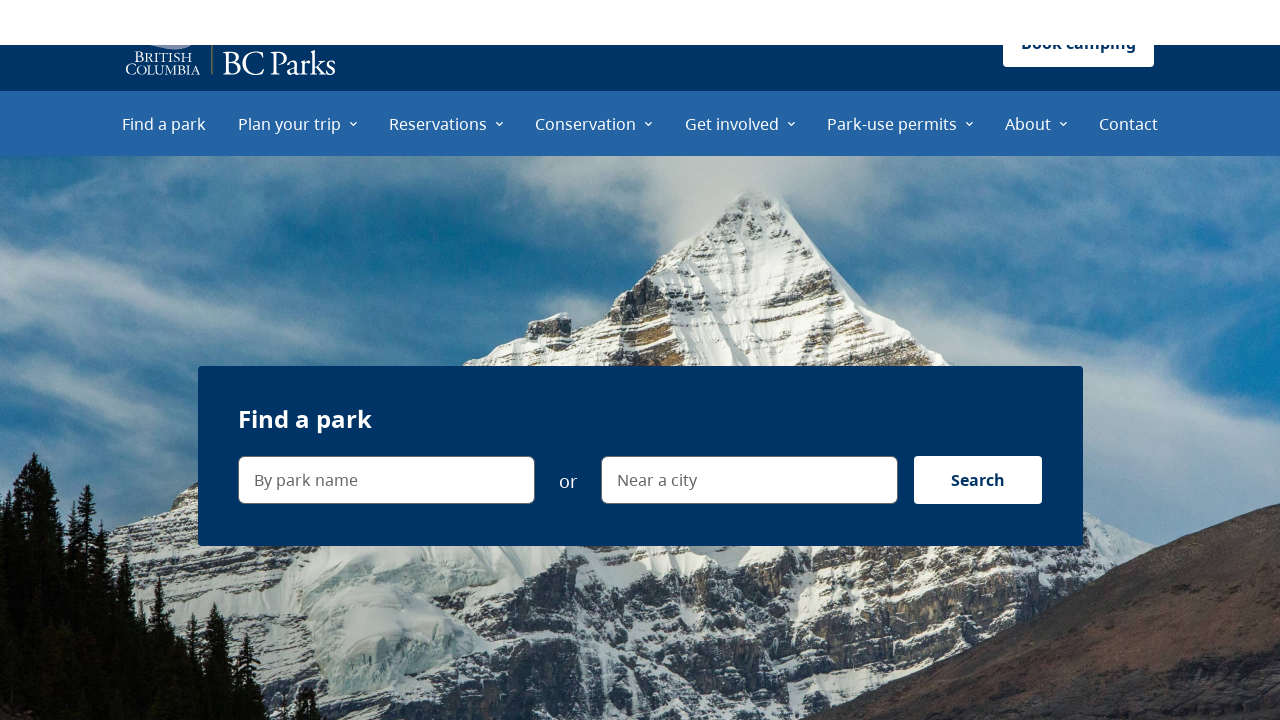

Verified scroll to top button is visible
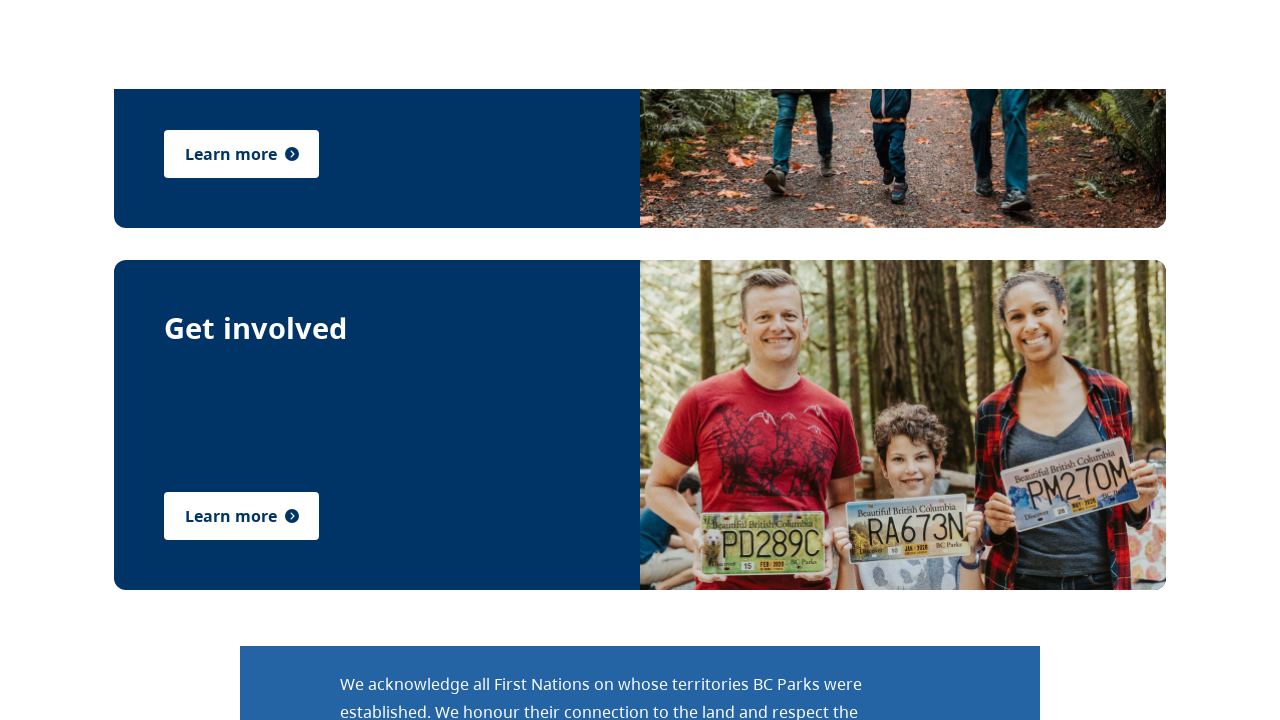

Clicked the scroll to top button at (1232, 684) on internal:label="scroll to top"i
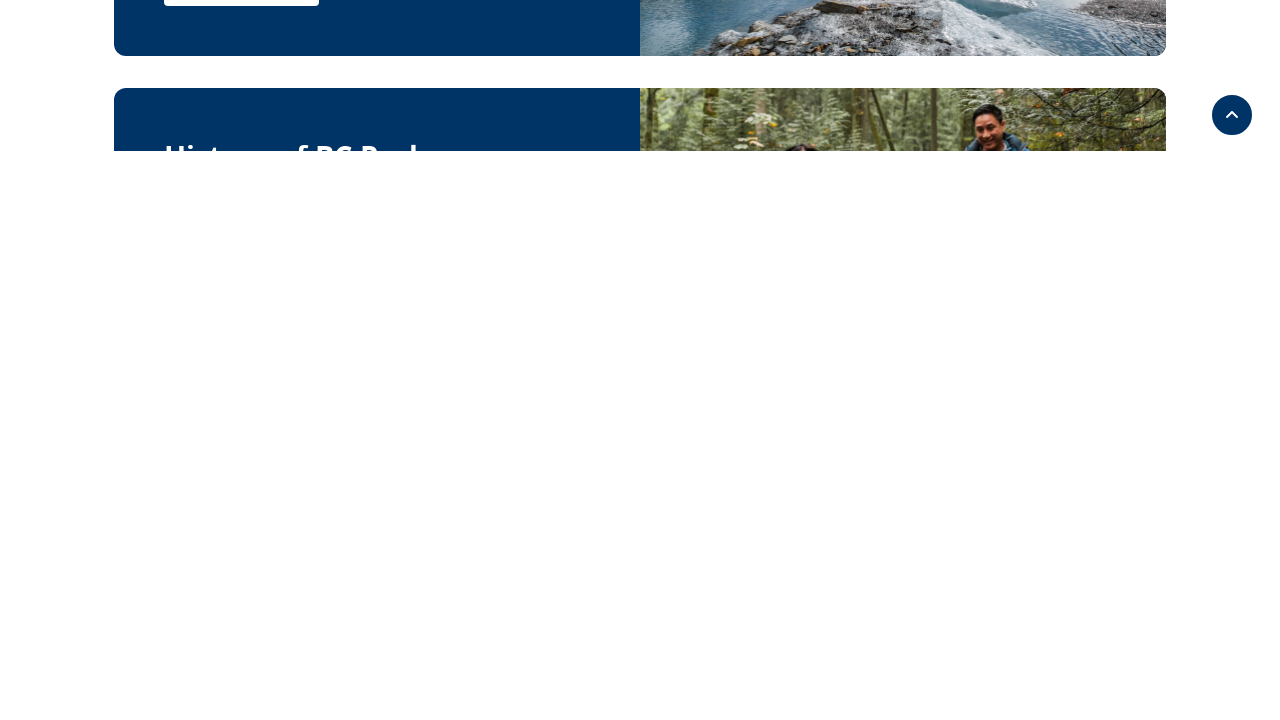

Waited 2000ms for scroll animation to complete
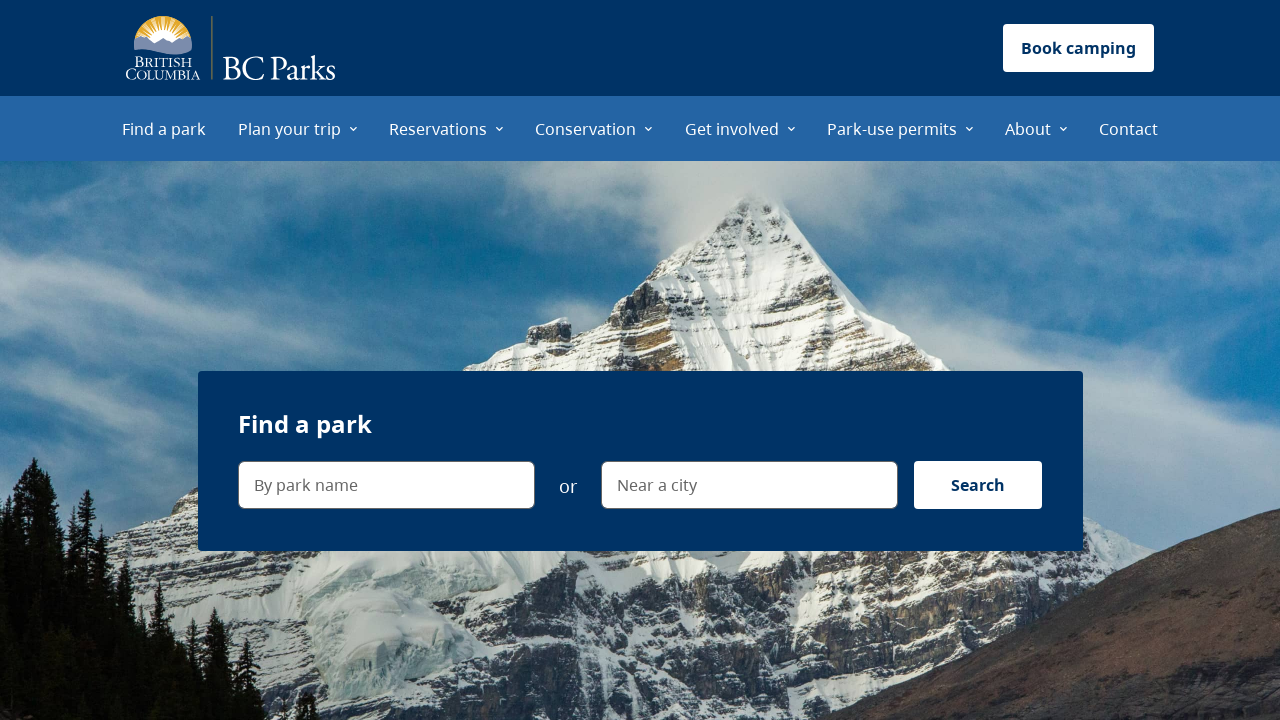

Retrieved scroll position: 0px
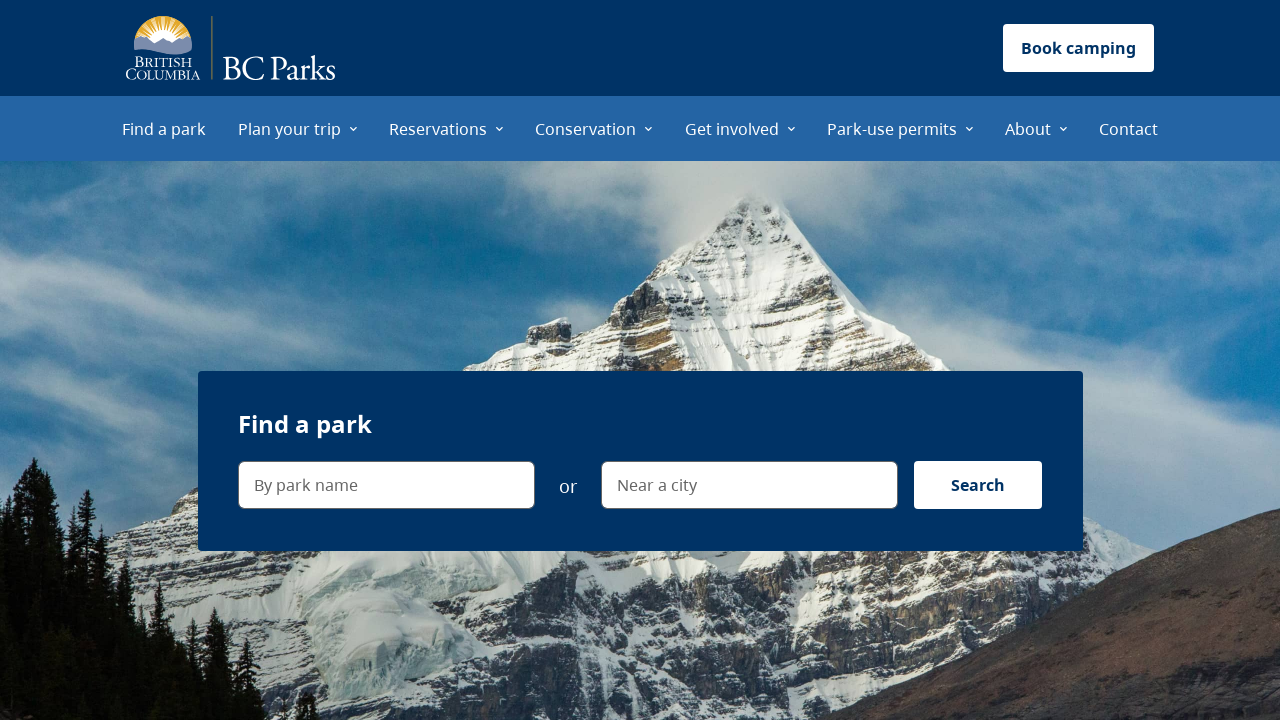

Asserted that scroll position is 0 (back to top)
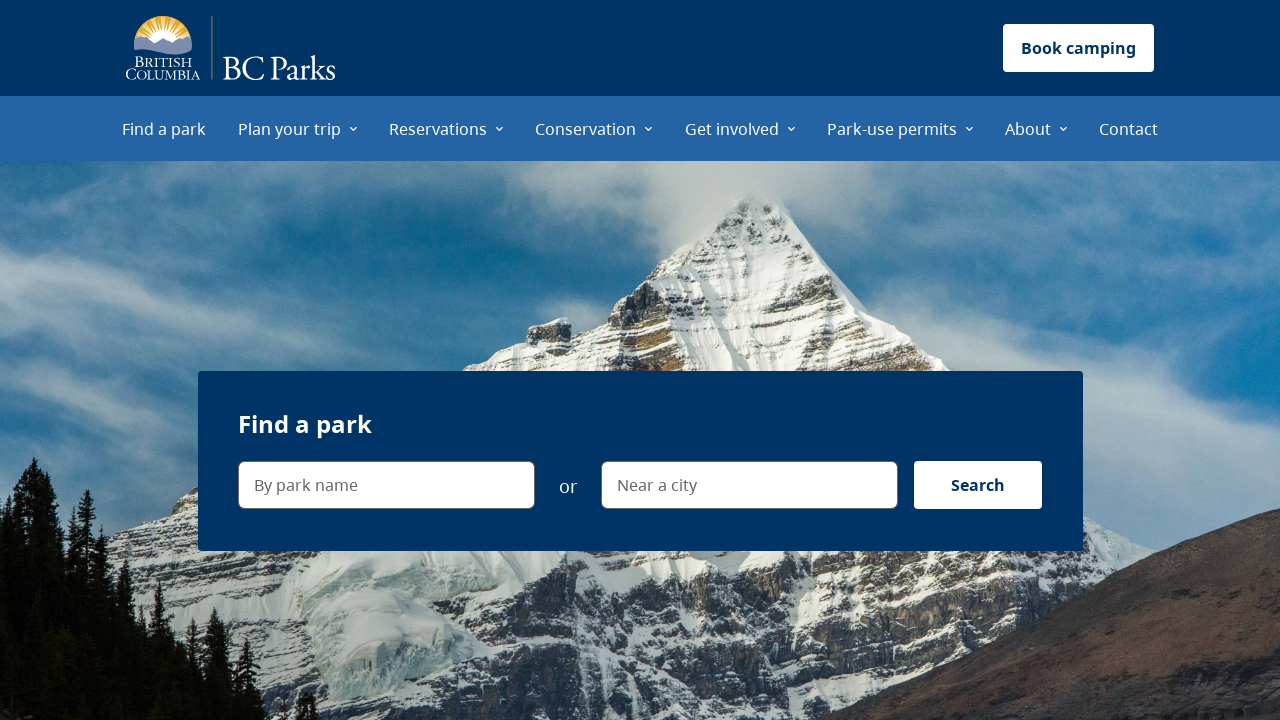

Verified scroll to top button is hidden
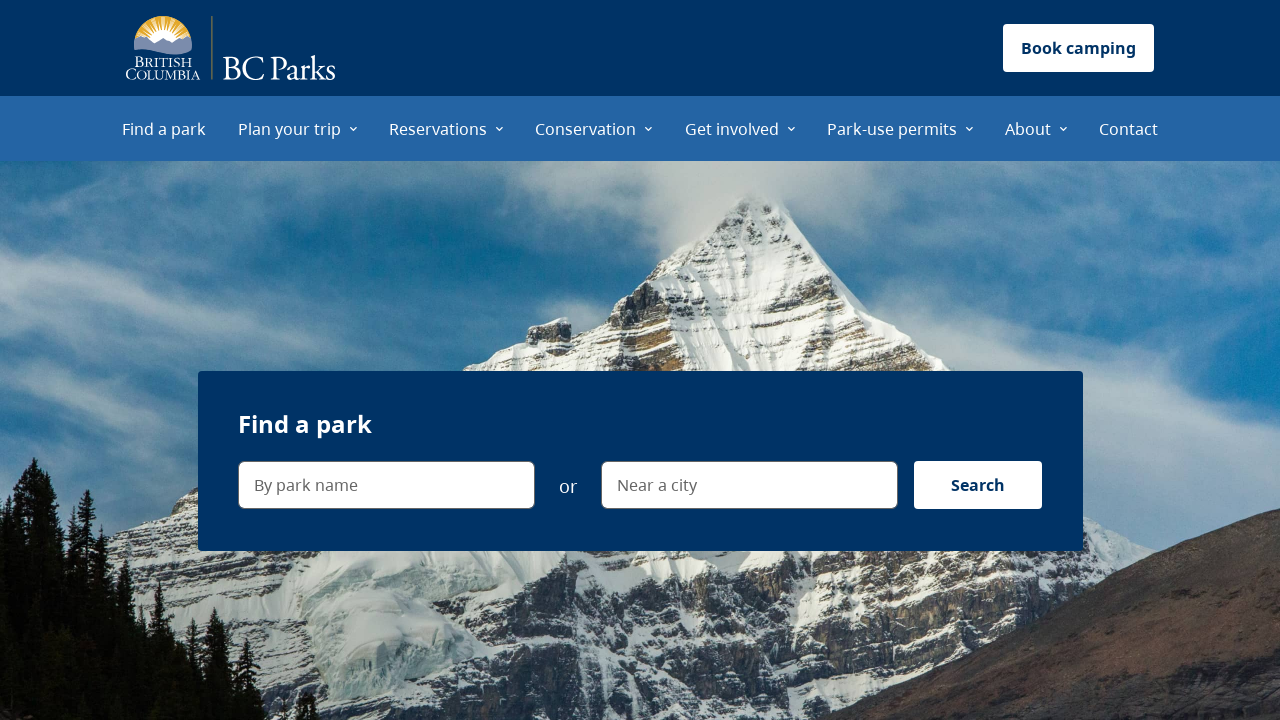

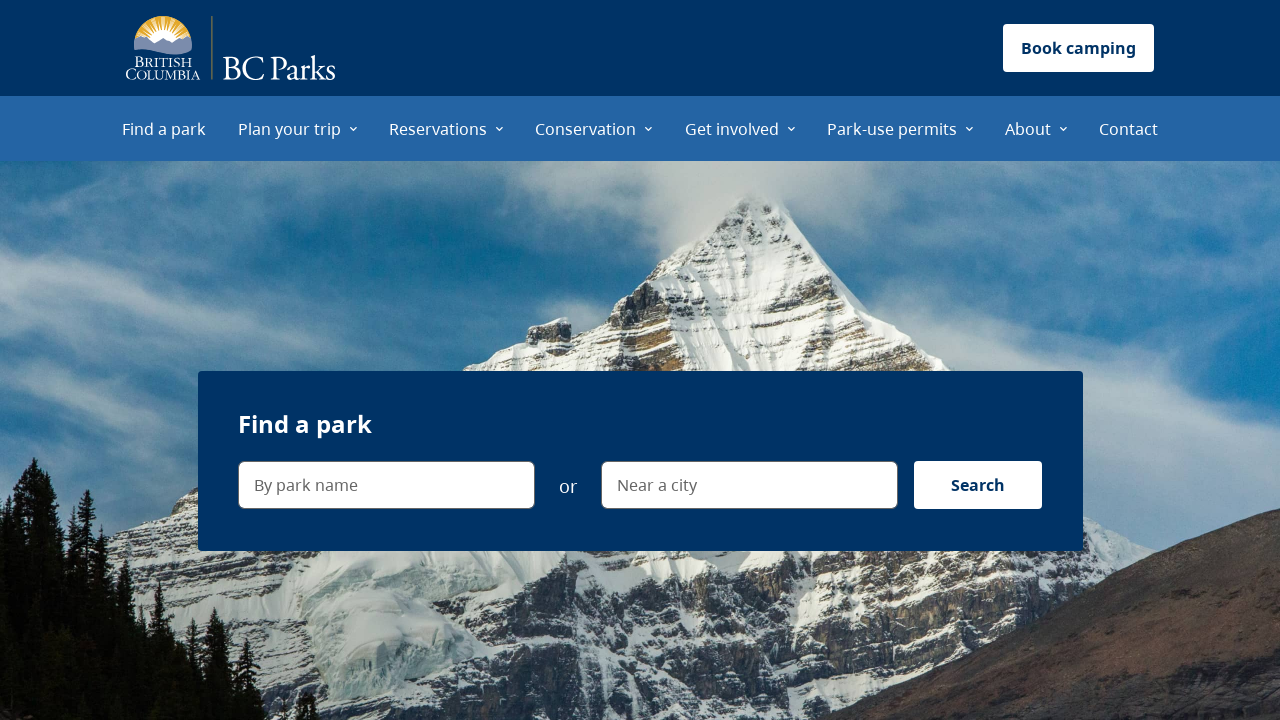